Tests scrolling functionality across multiple websites by navigating to different pages and performing various scroll operations including scrolling to top/bottom and horizontal/vertical scrolling by specific pixel amounts

Starting URL: https://cursoautomacao.netlify.app/

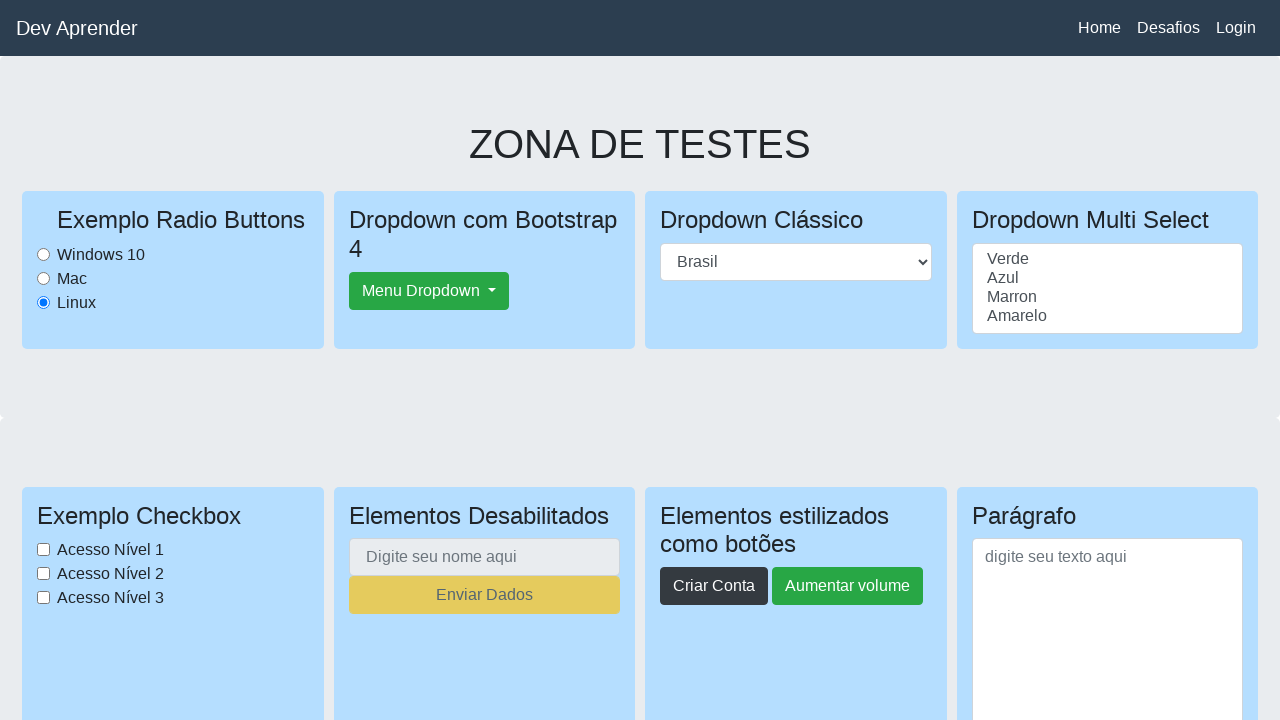

Scrolled to bottom of the page
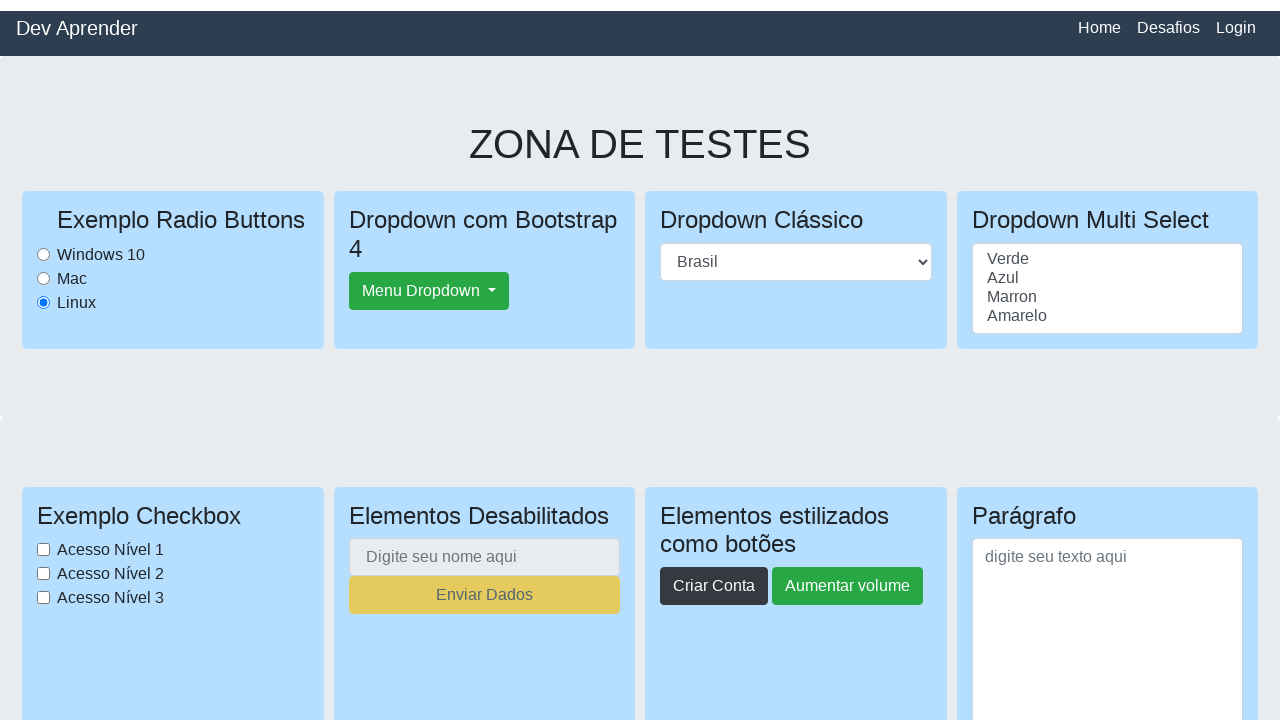

Scrolled to top of the page
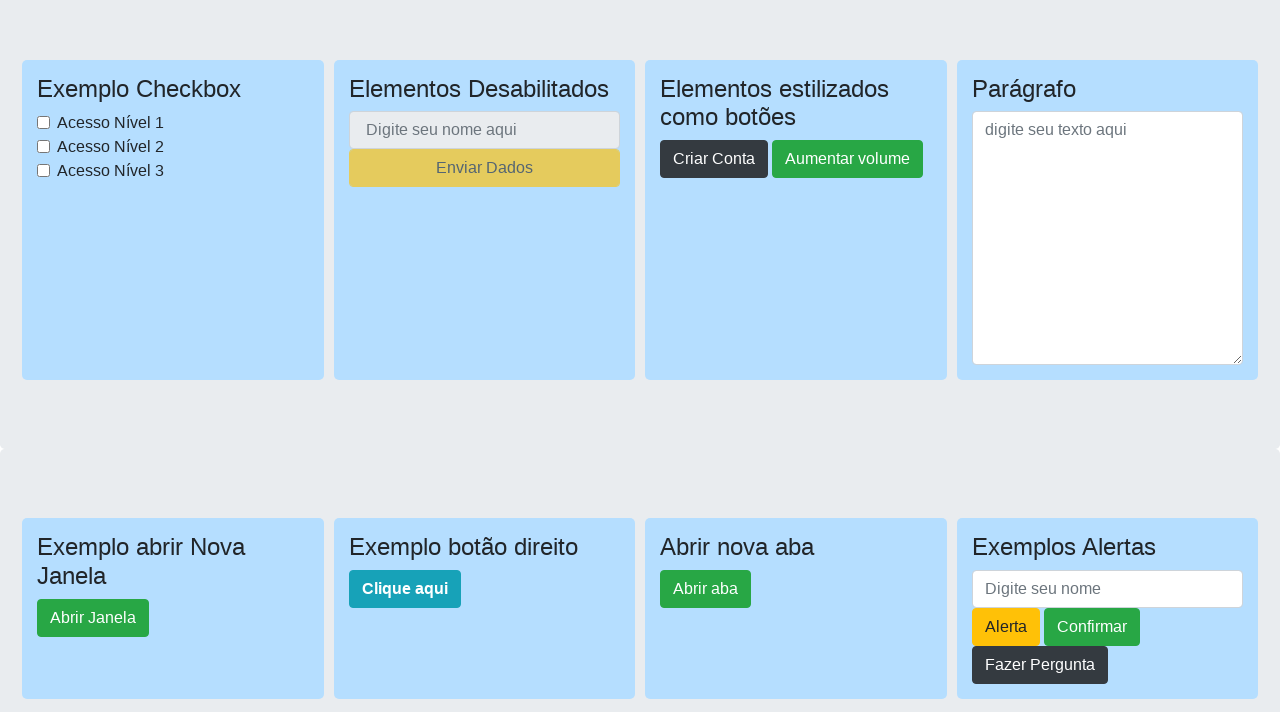

Navigated to josephmark.ventures
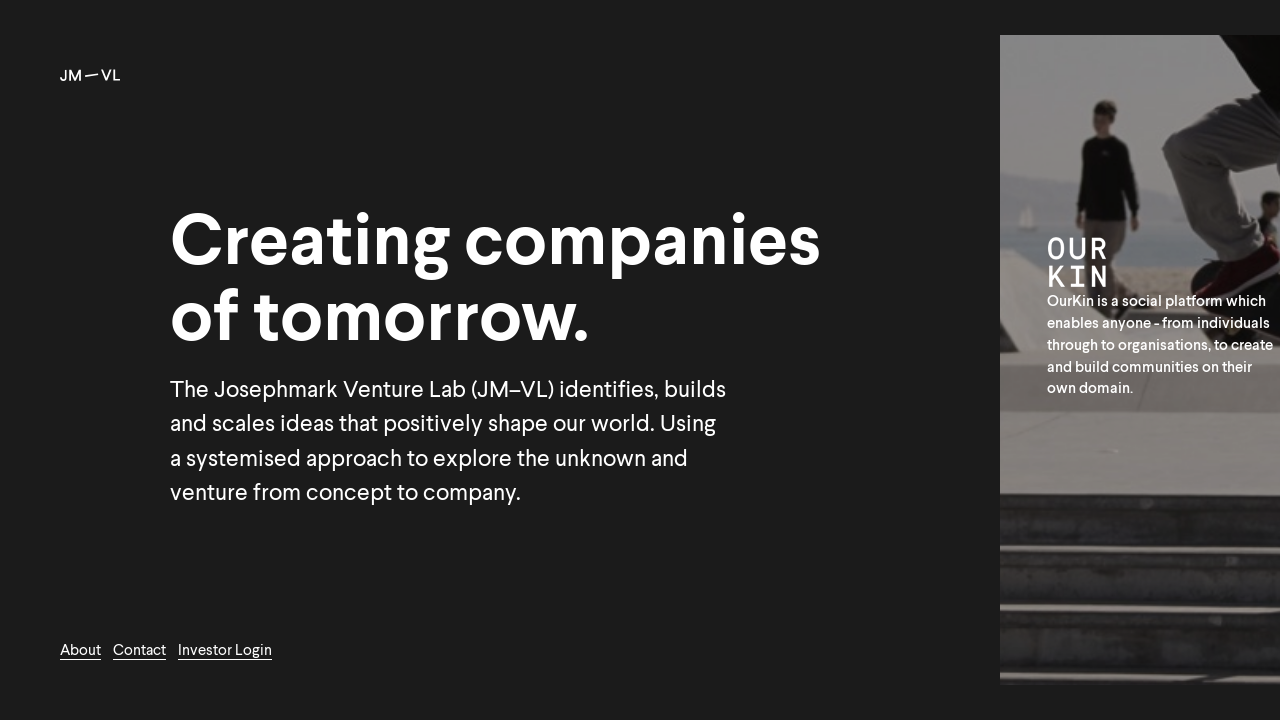

Scrolled right by 1000 pixels
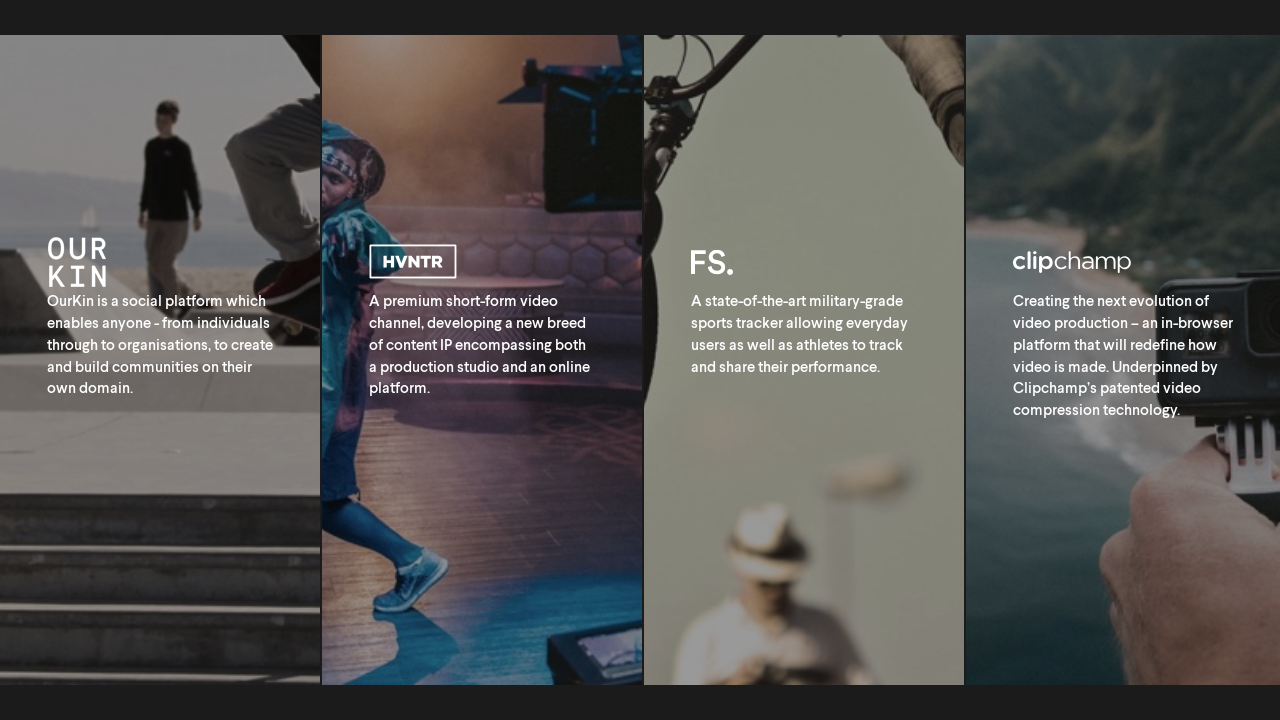

Scrolled left by 1000 pixels
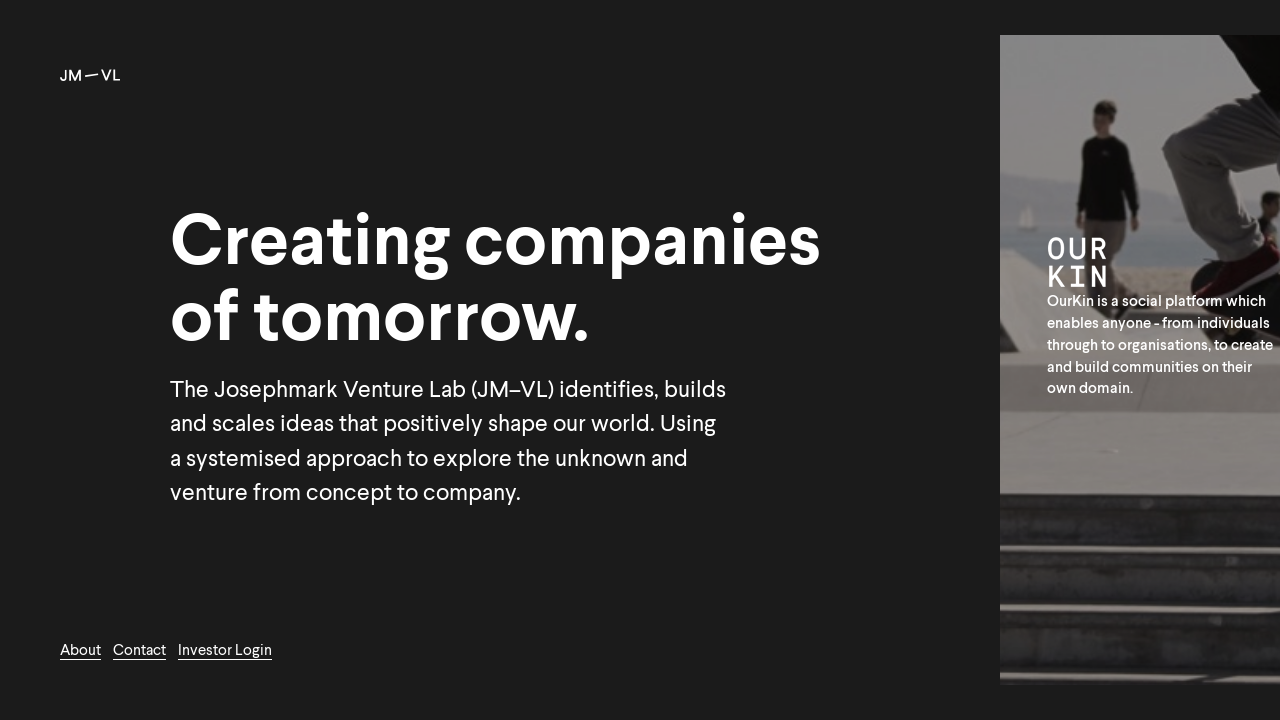

Navigated to coolors.co
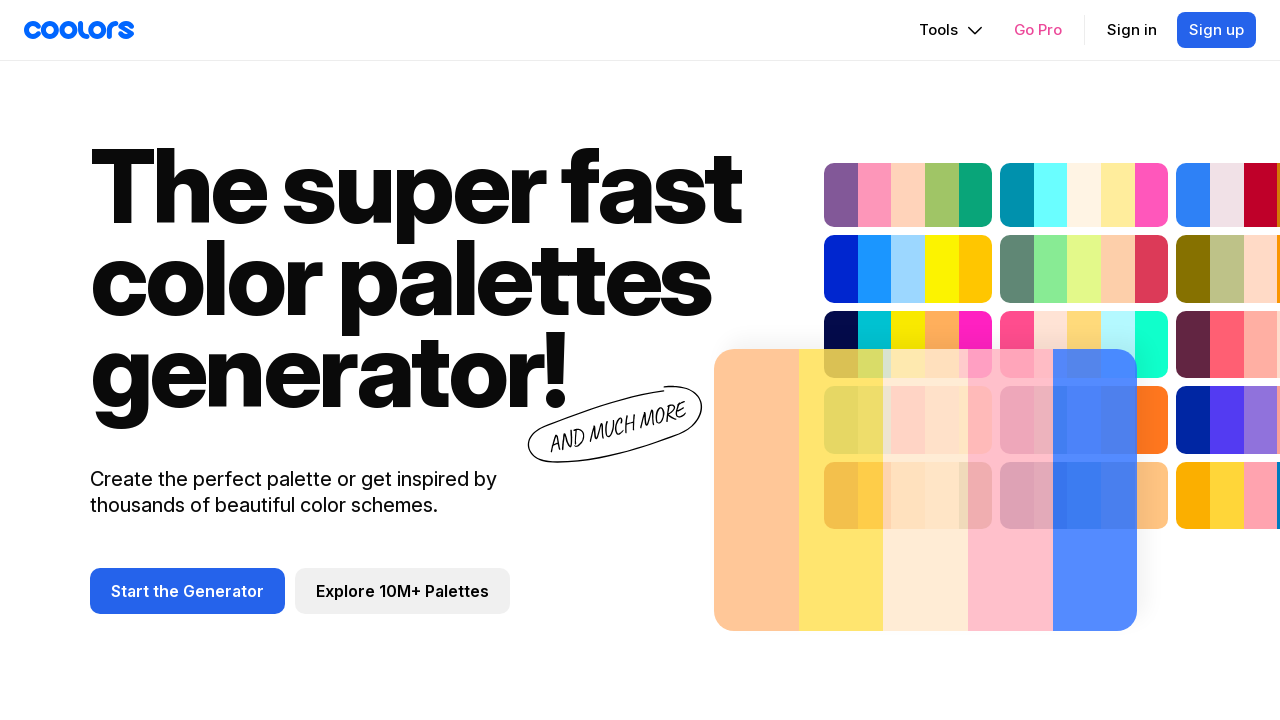

Scrolled down by 500 pixels
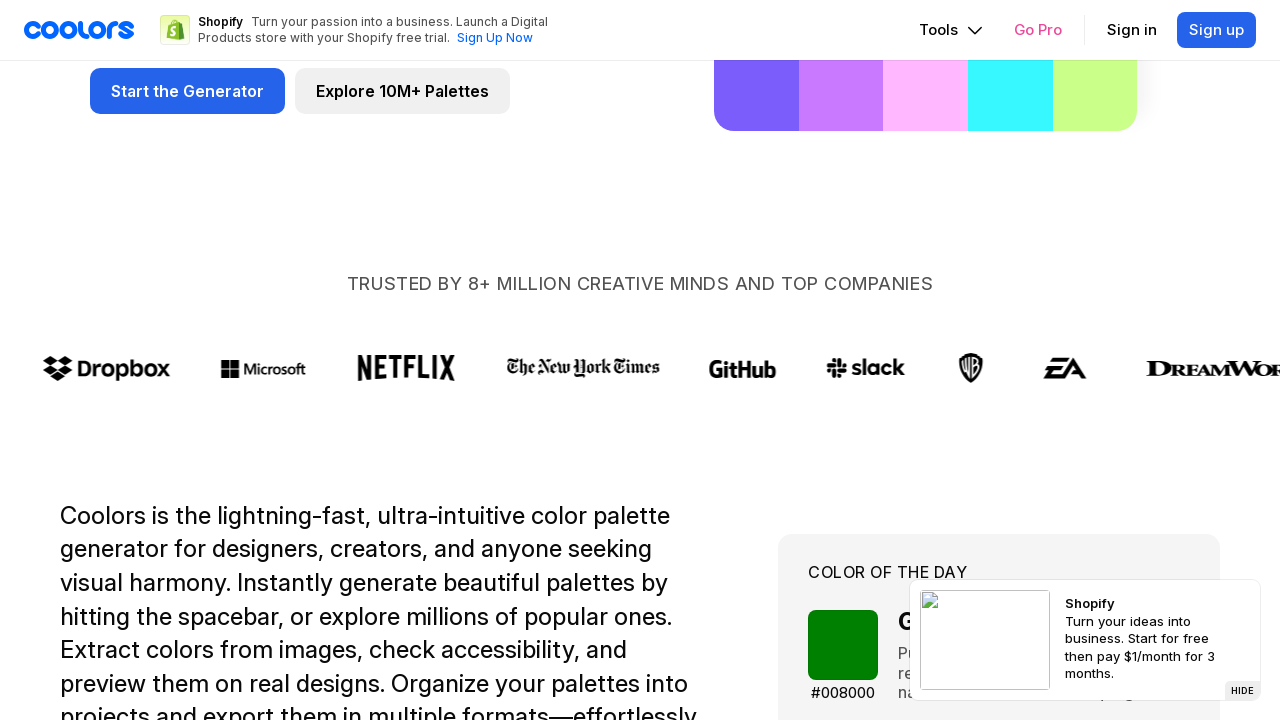

Scrolled up by 500 pixels
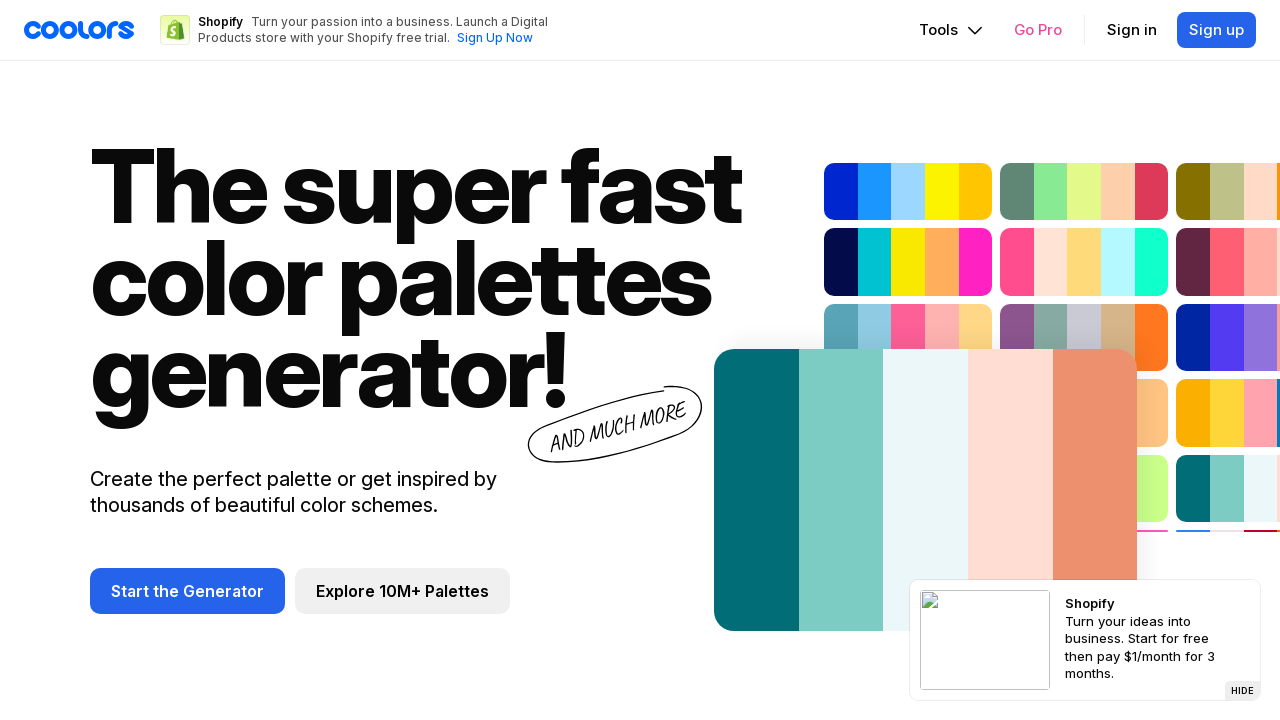

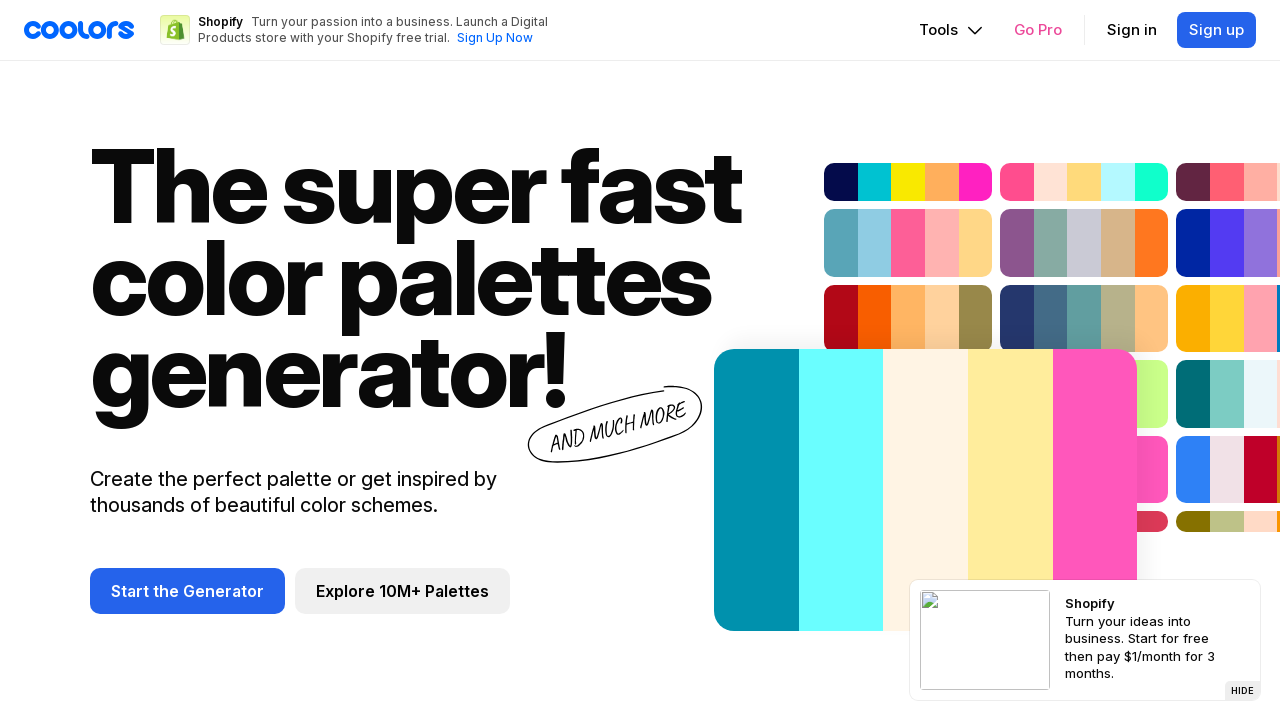